Tests the search functionality on python.org by searching for "pycon" and verifying results are returned

Starting URL: http://www.python.org

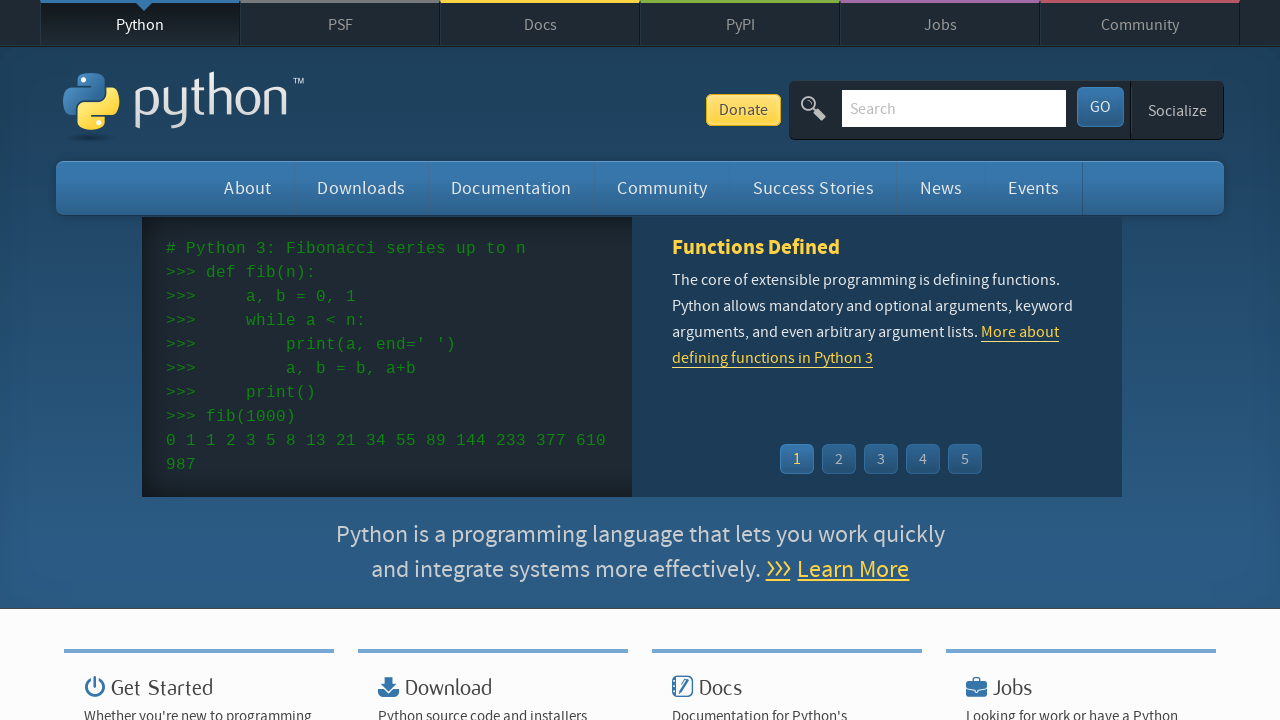

Filled search box with 'pycon' on input[name='q']
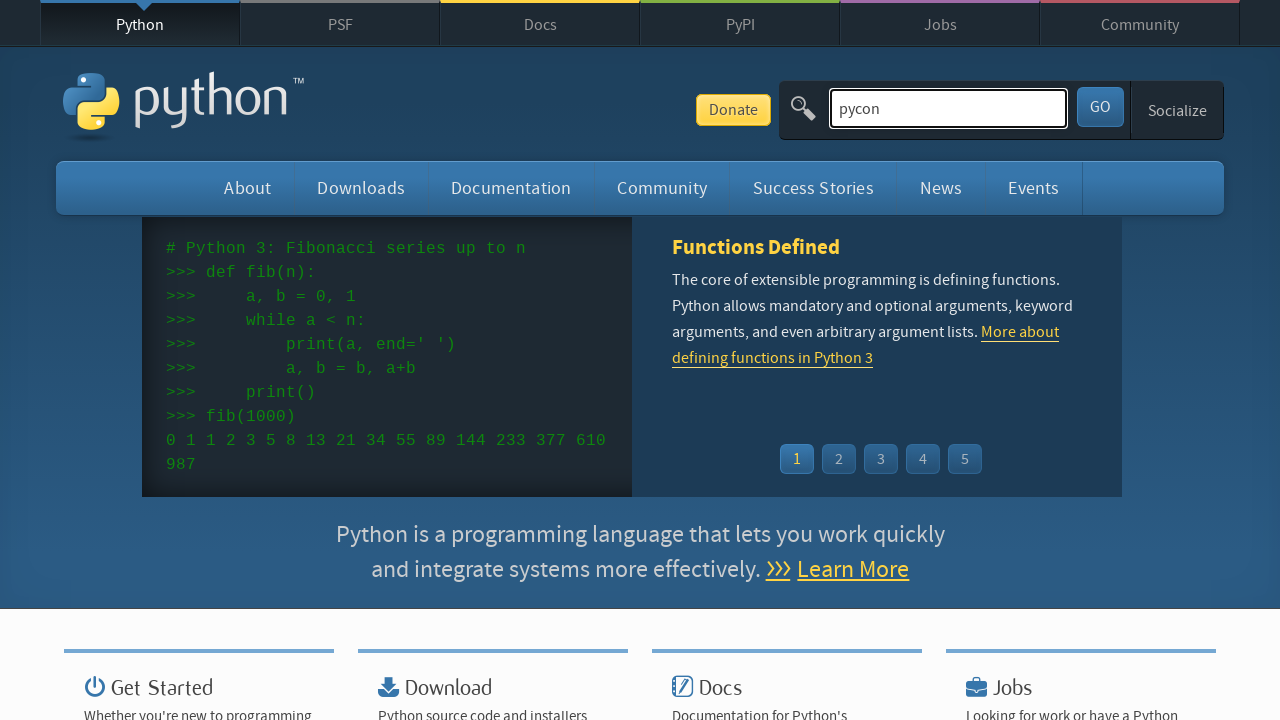

Pressed Enter to submit search query on input[name='q']
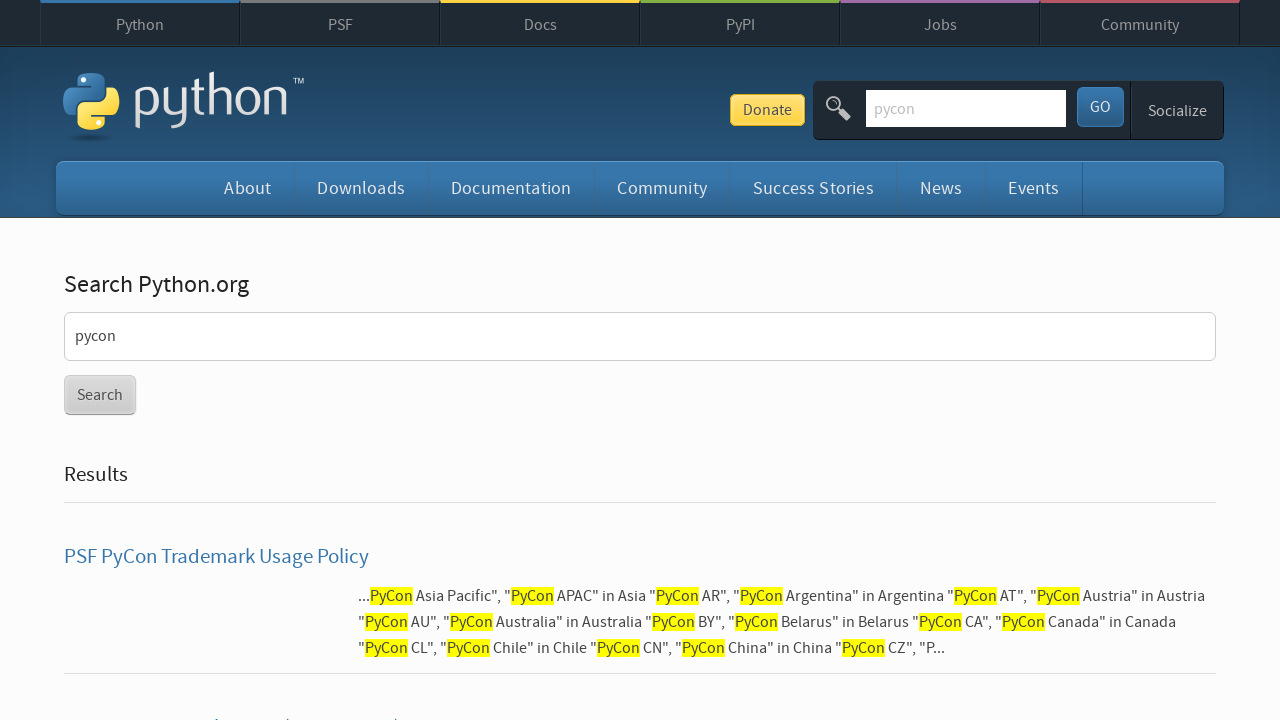

Search results page loaded
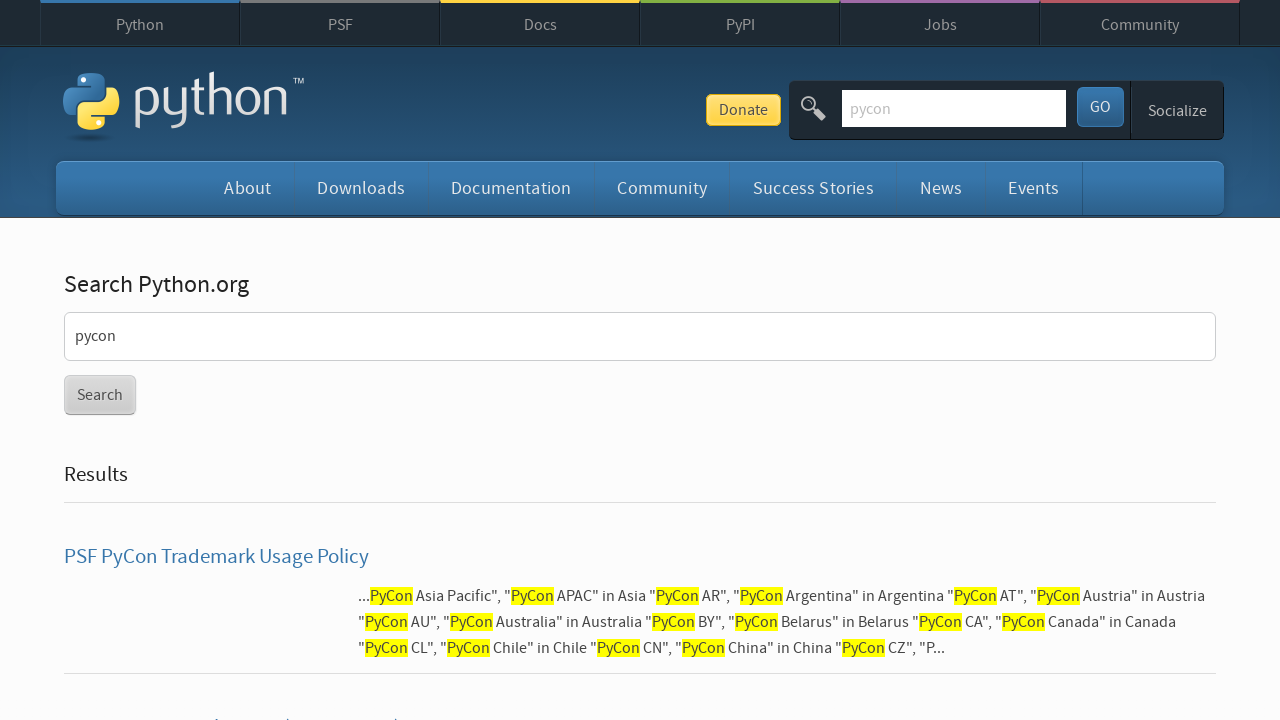

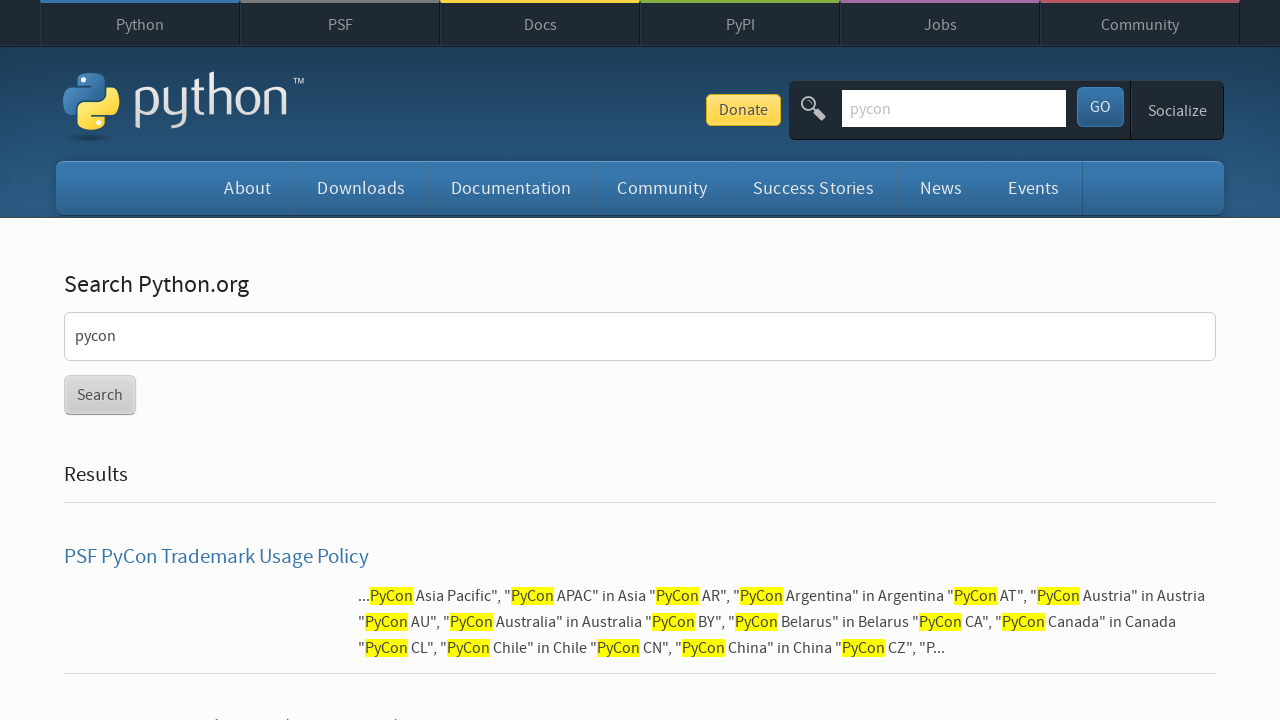